Tests drag and drop functionality by dragging an image element to a designated drop area on a demo automation testing page

Starting URL: https://demo.automationtesting.in/Static.html

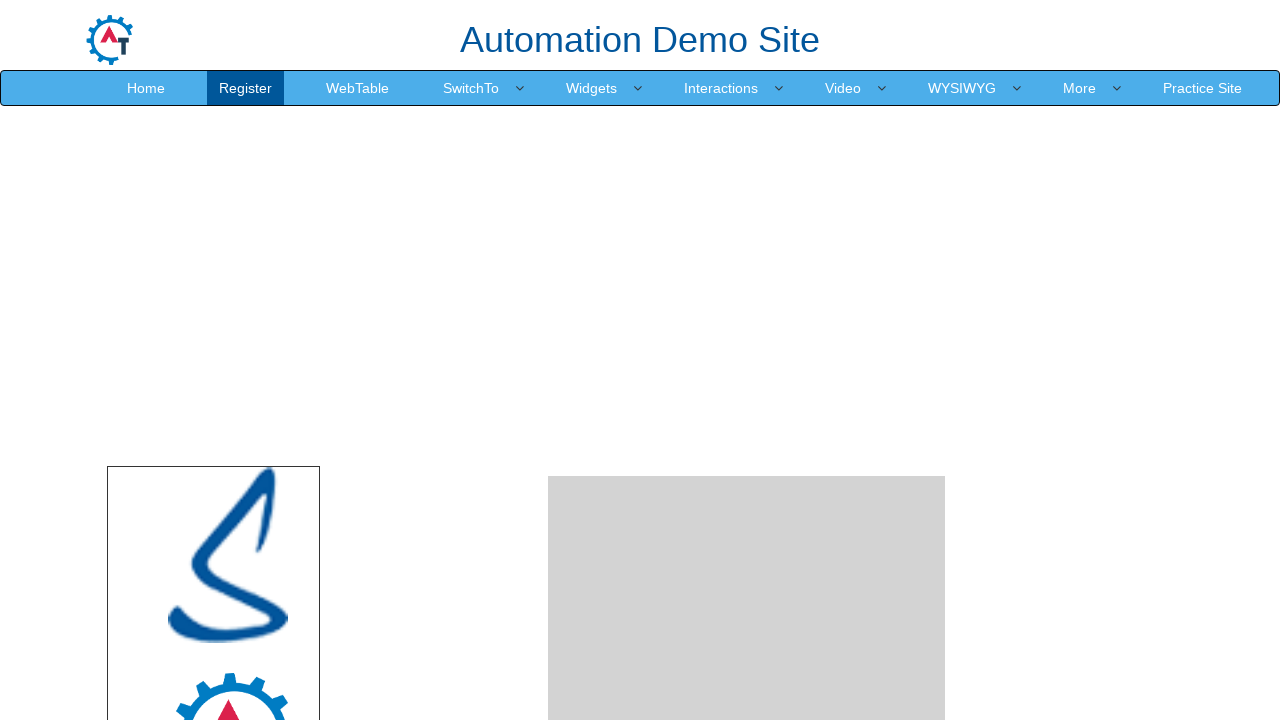

Waited for page to load (3000ms timeout)
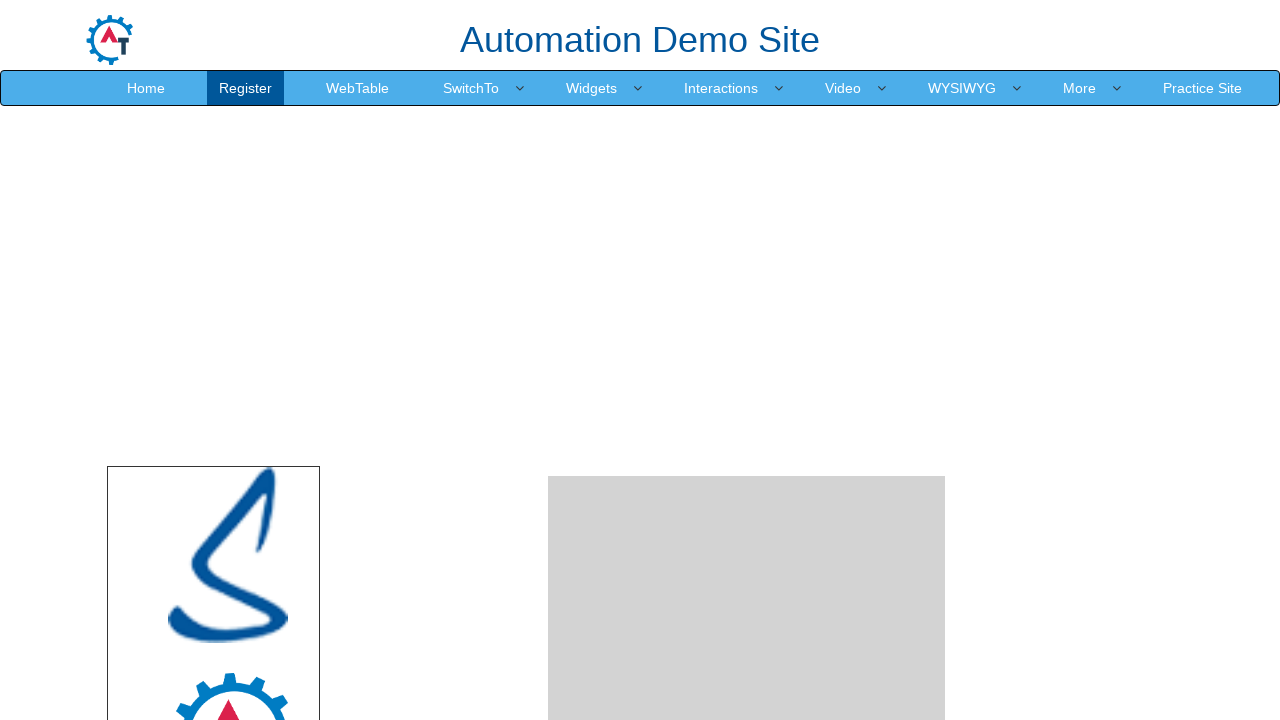

Located draggable image element with src='original.png'
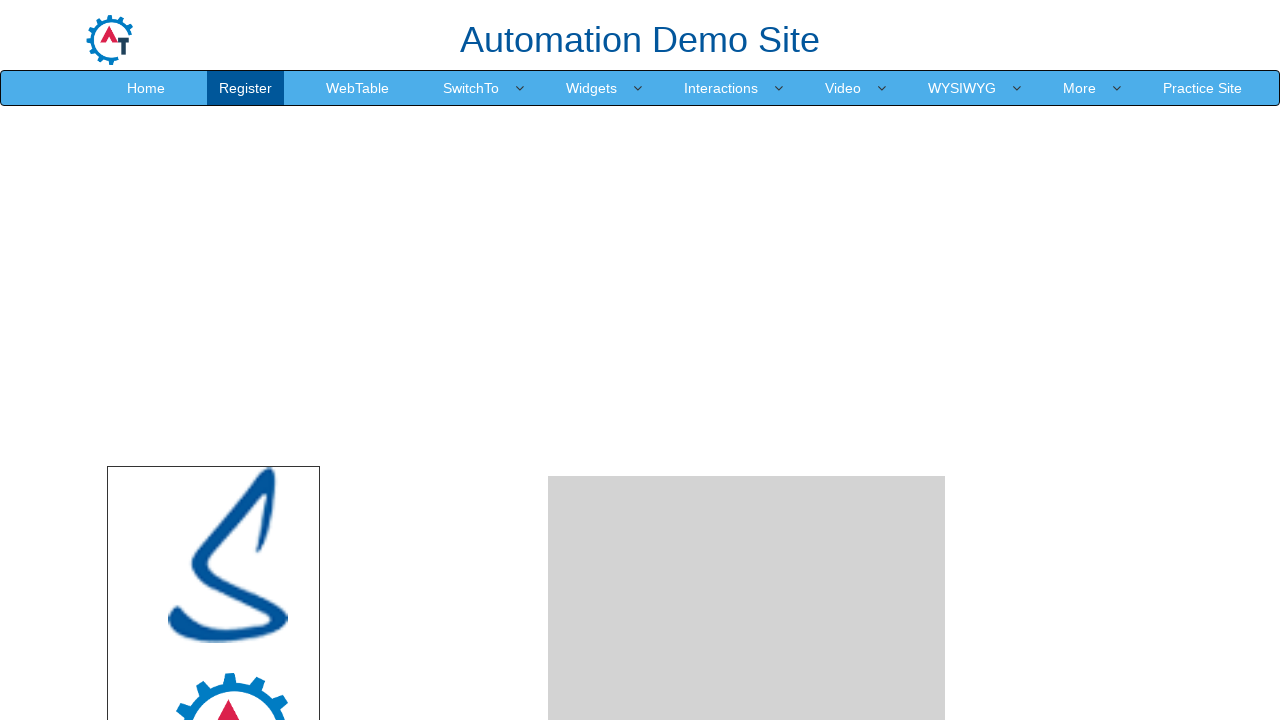

Located drop area element with id='droparea'
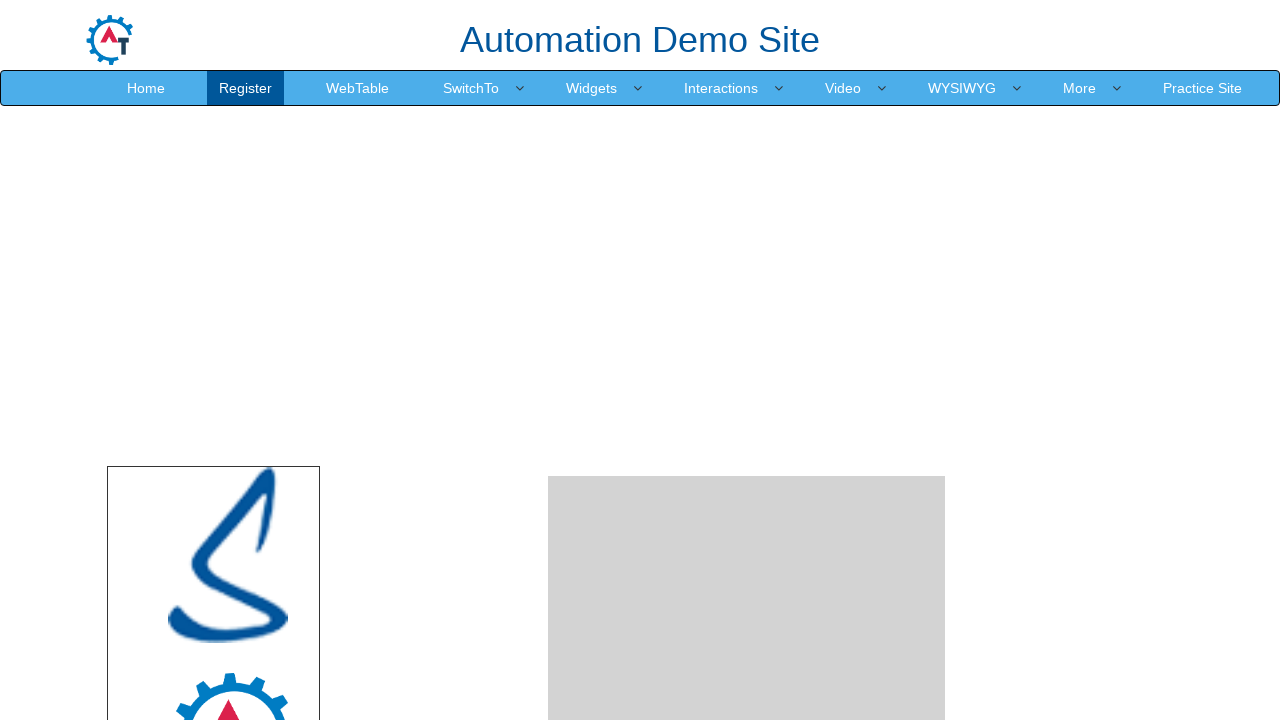

Dragged image element to drop area at (747, 481)
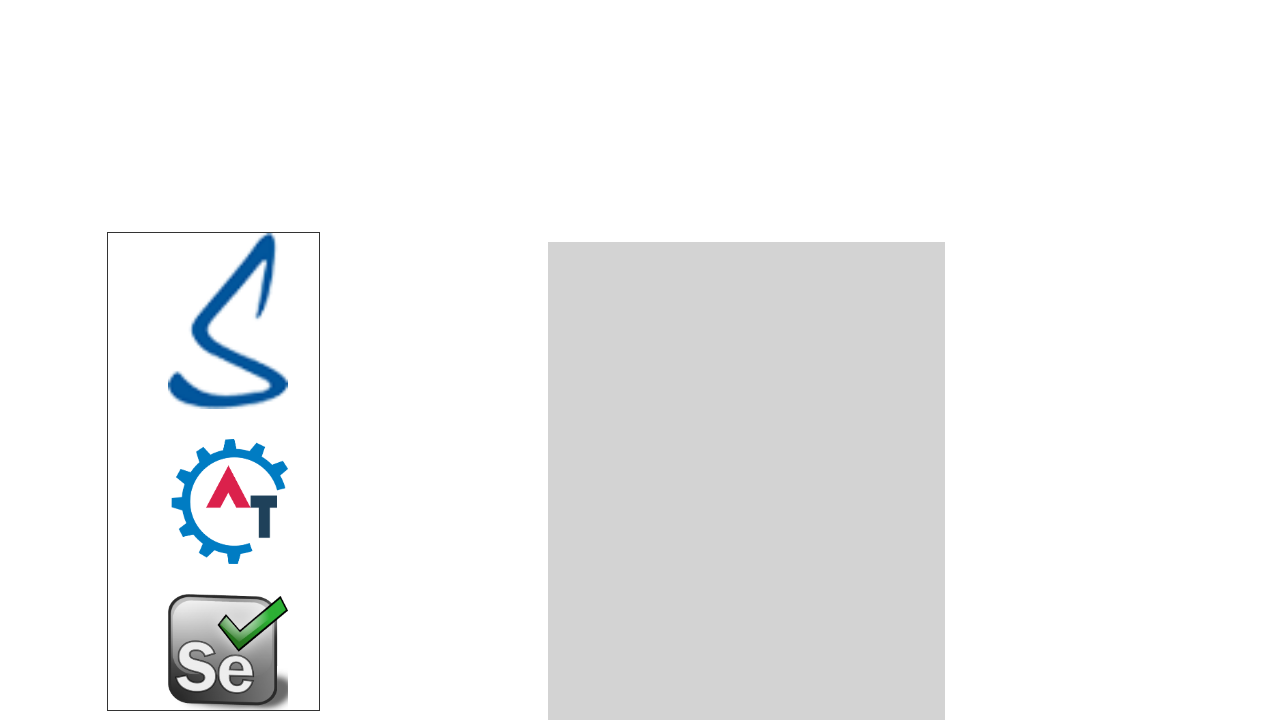

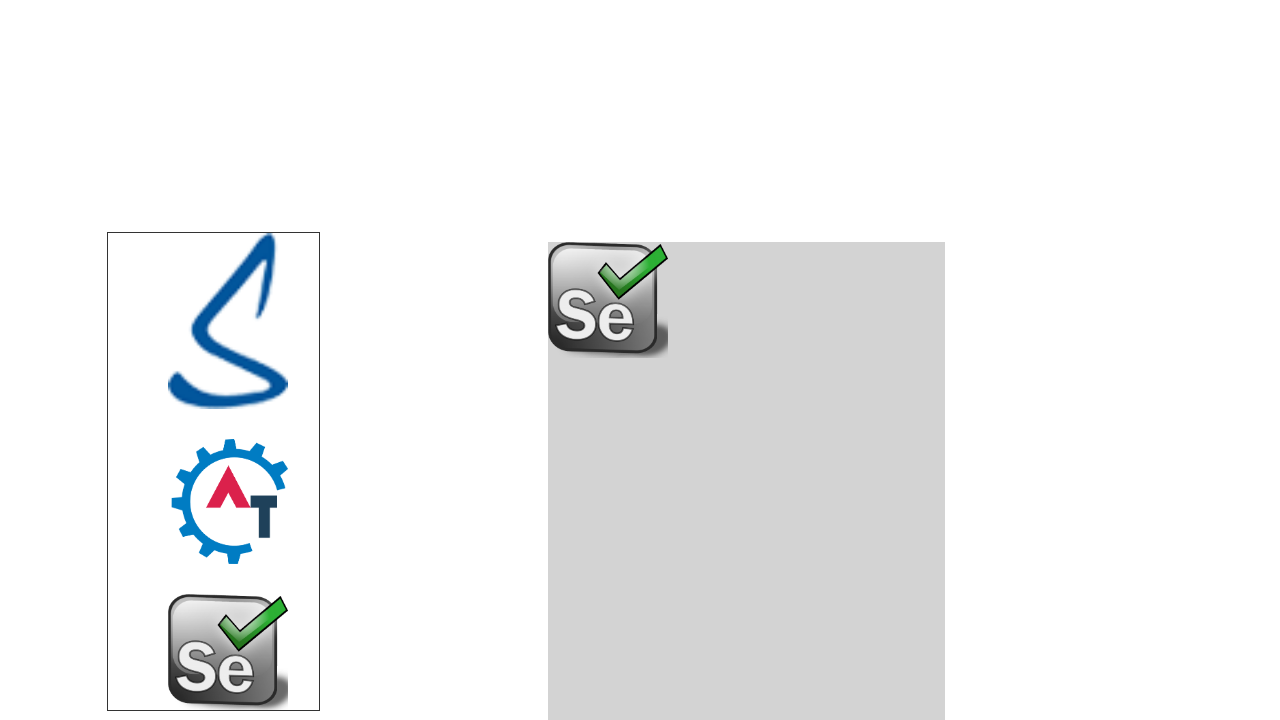